Tests an Angular practice page by filling a name field, navigating to the shop section via clicking a link, and scrolling to the bottom of the page

Starting URL: https://rahulshettyacademy.com/angularpractice/

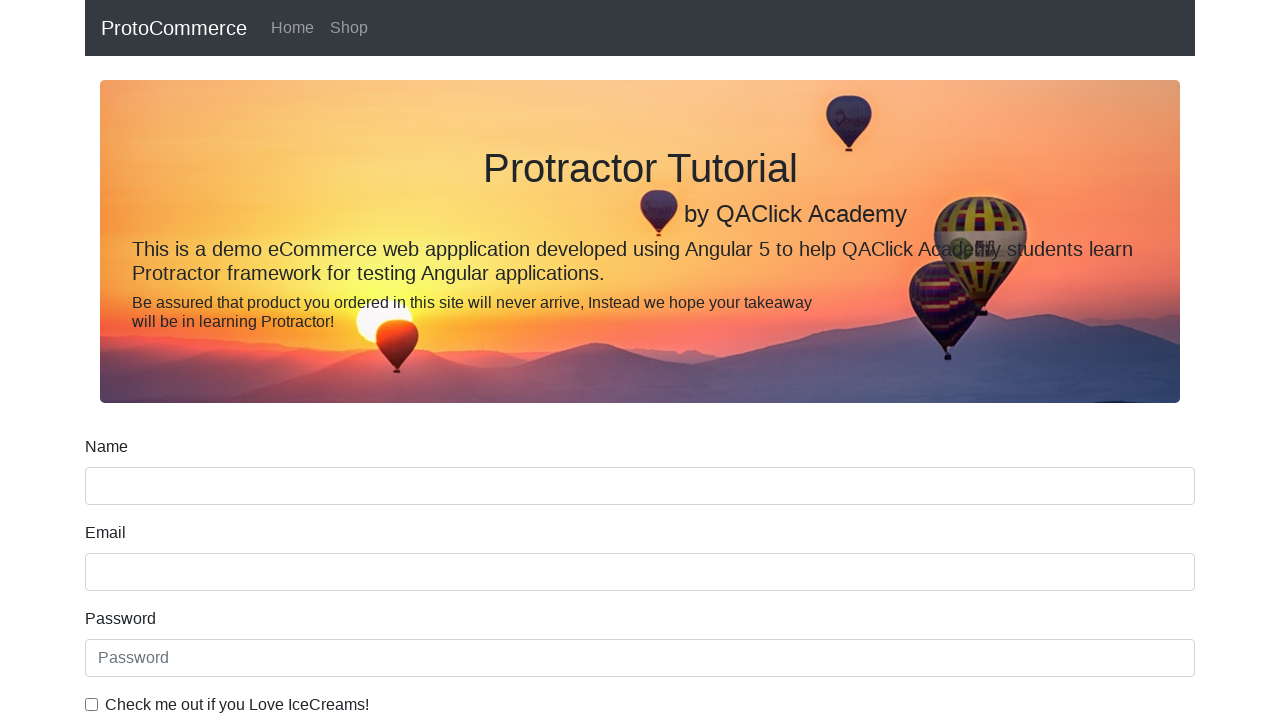

Filled name field with 'hello' on input[name='name']
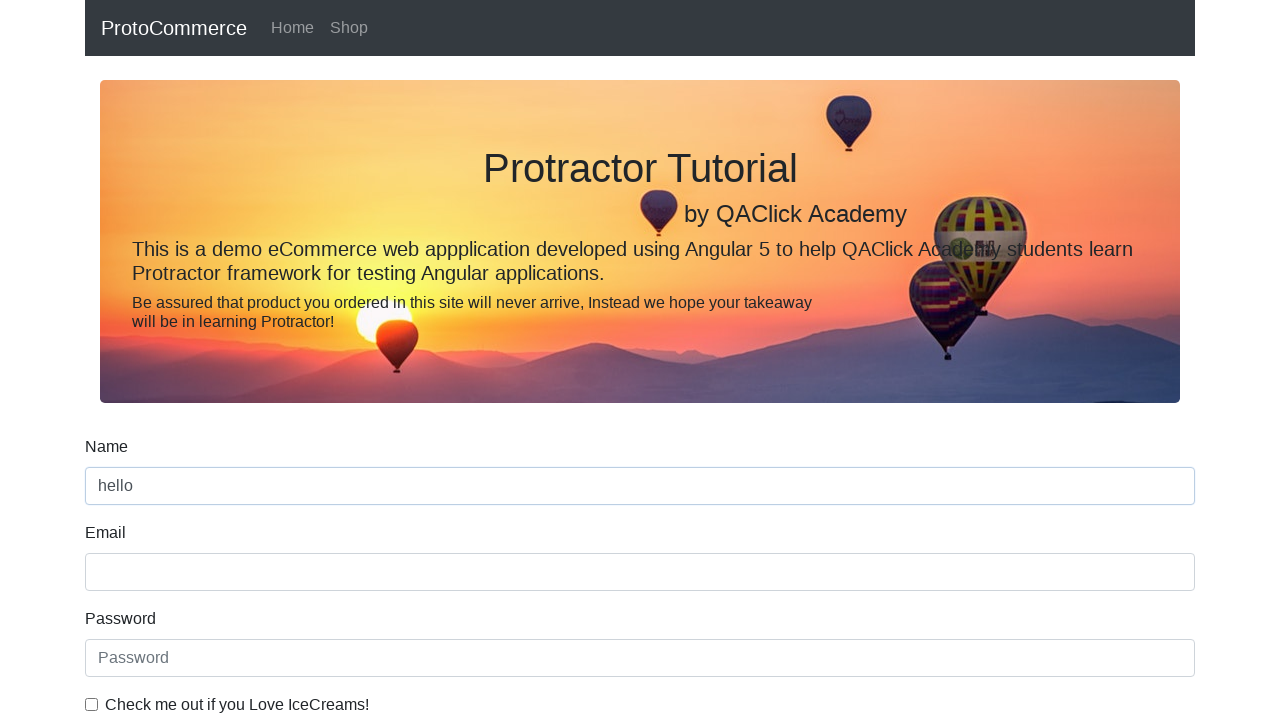

Clicked shop navigation link at (349, 28) on a[href*='shop']
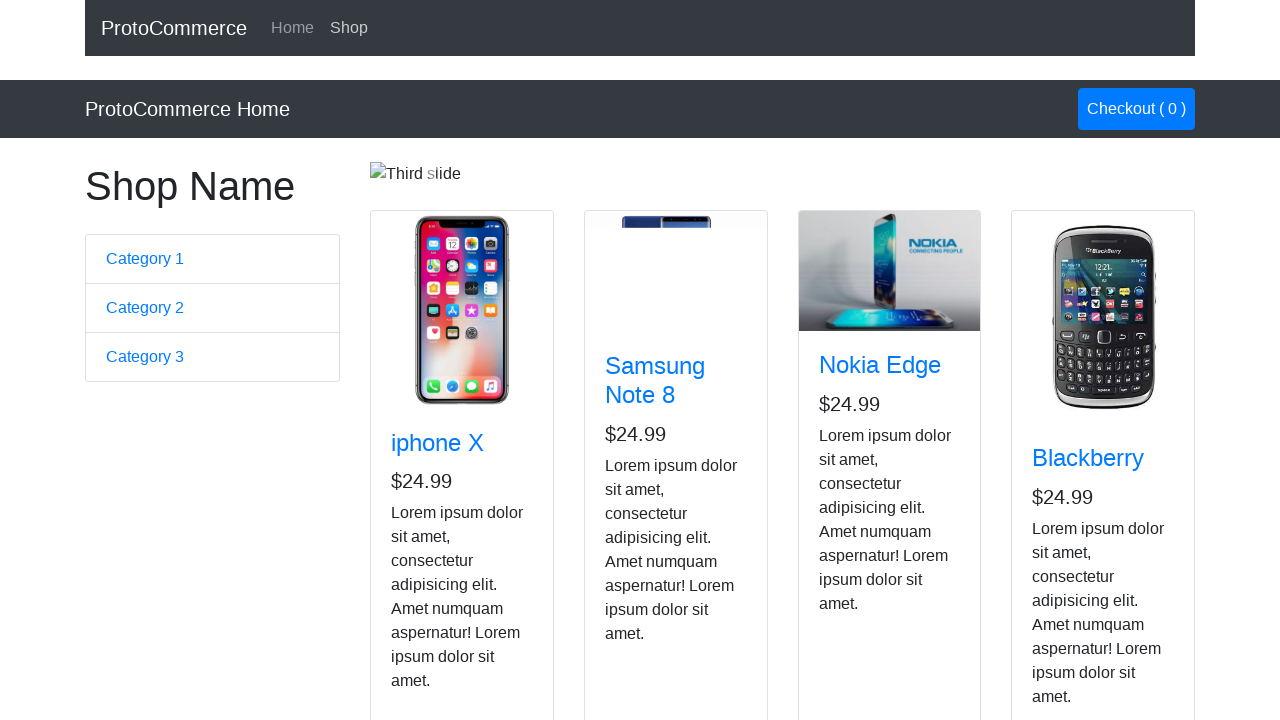

Scrolled to bottom of page
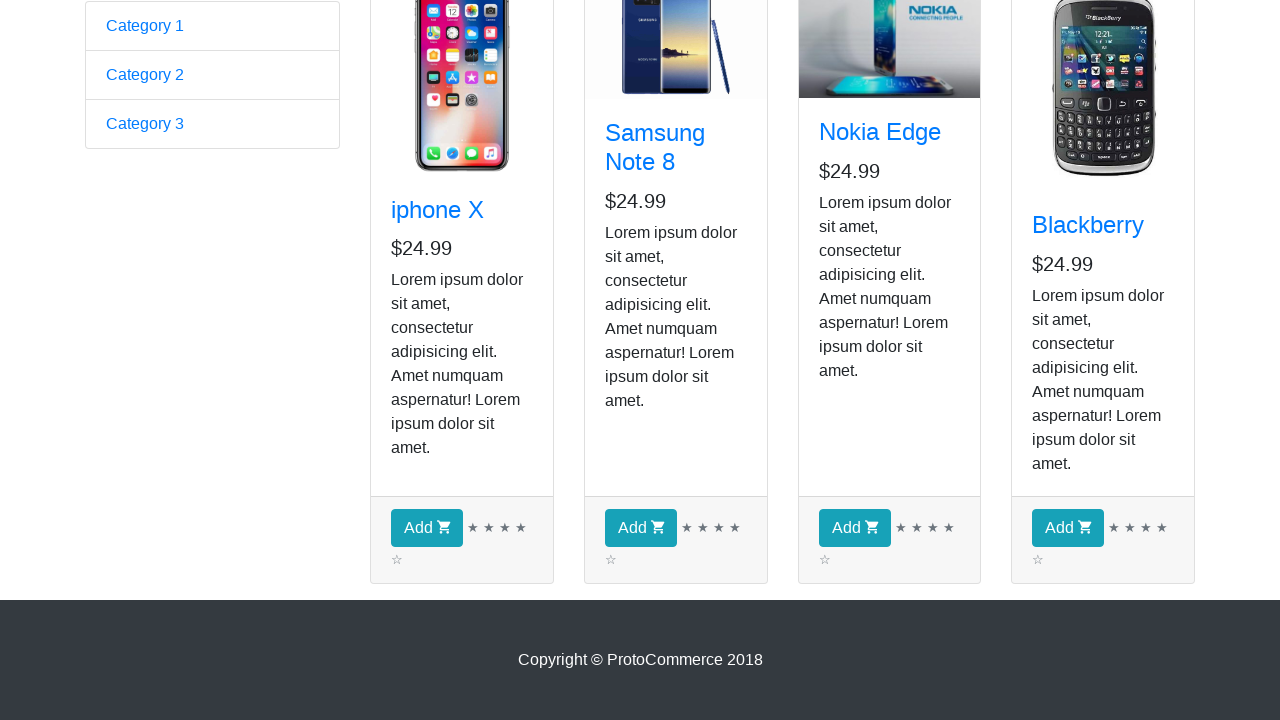

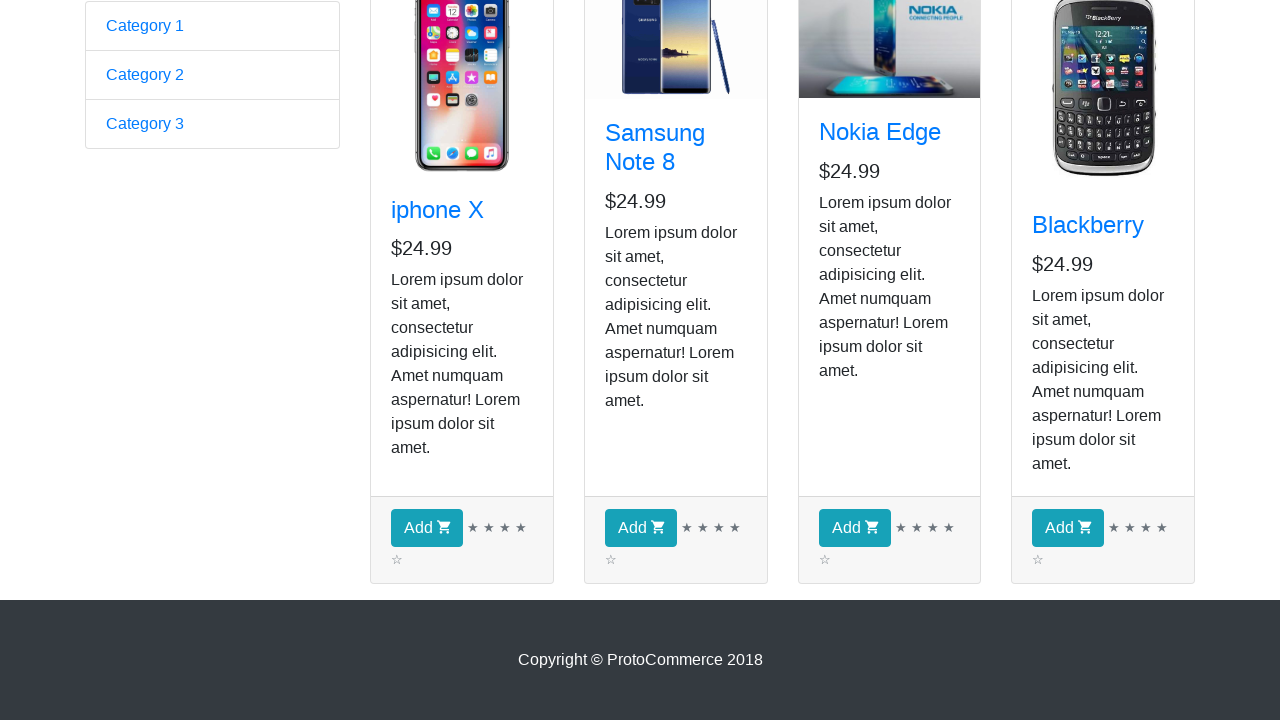